Tests a price range slider by dragging both the minimum and maximum slider handles to new positions

Starting URL: https://www.jqueryscript.net/demo/Price-Range-Slider-jQuery-UI/

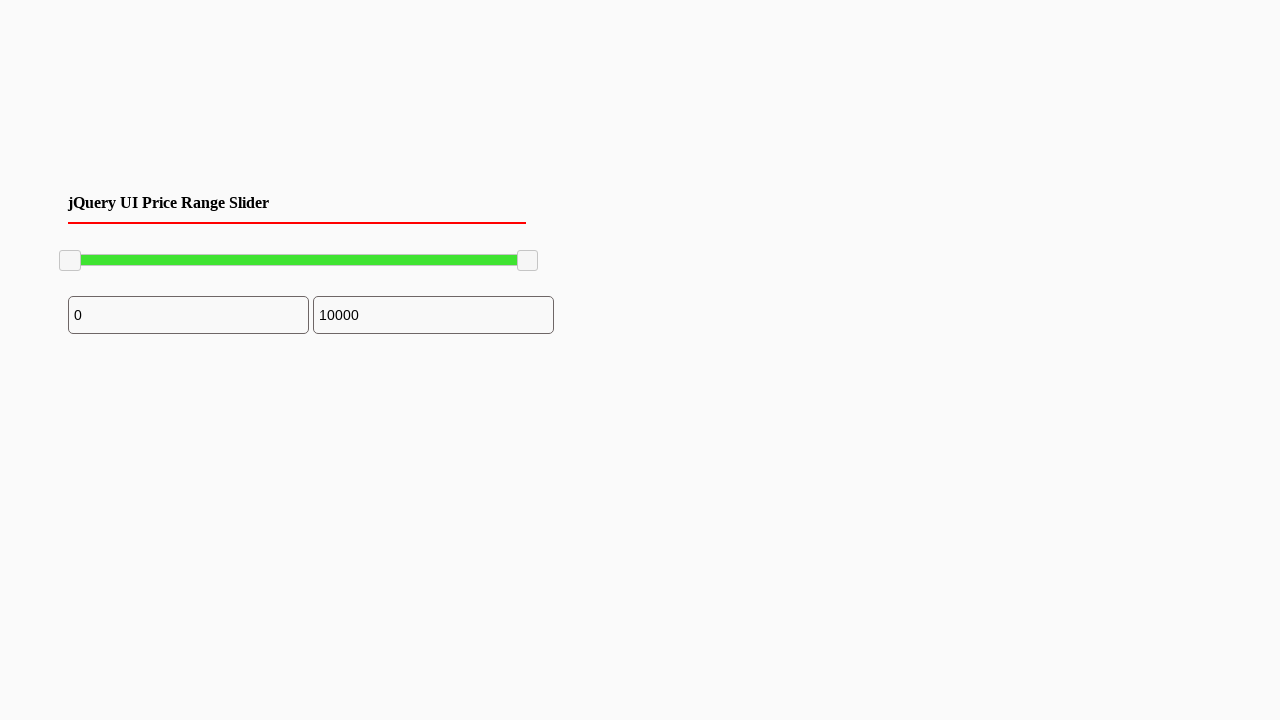

Located minimum slider handle
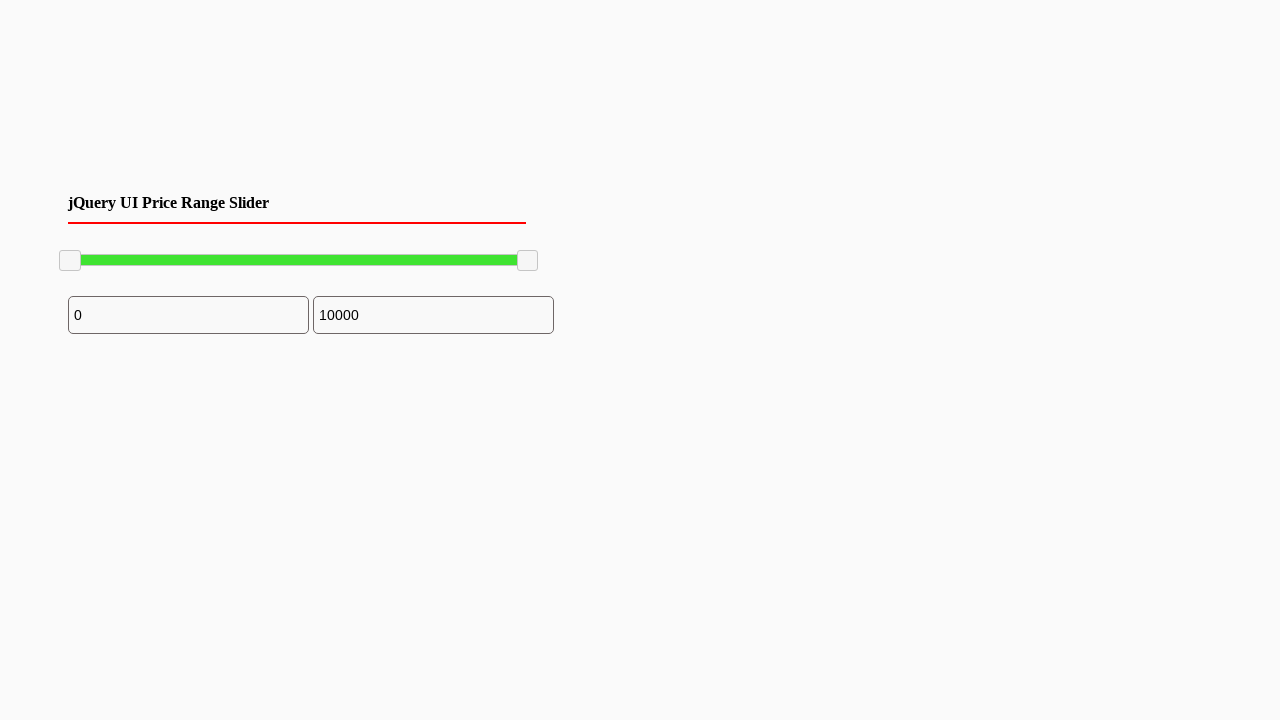

Retrieved bounding box of minimum slider
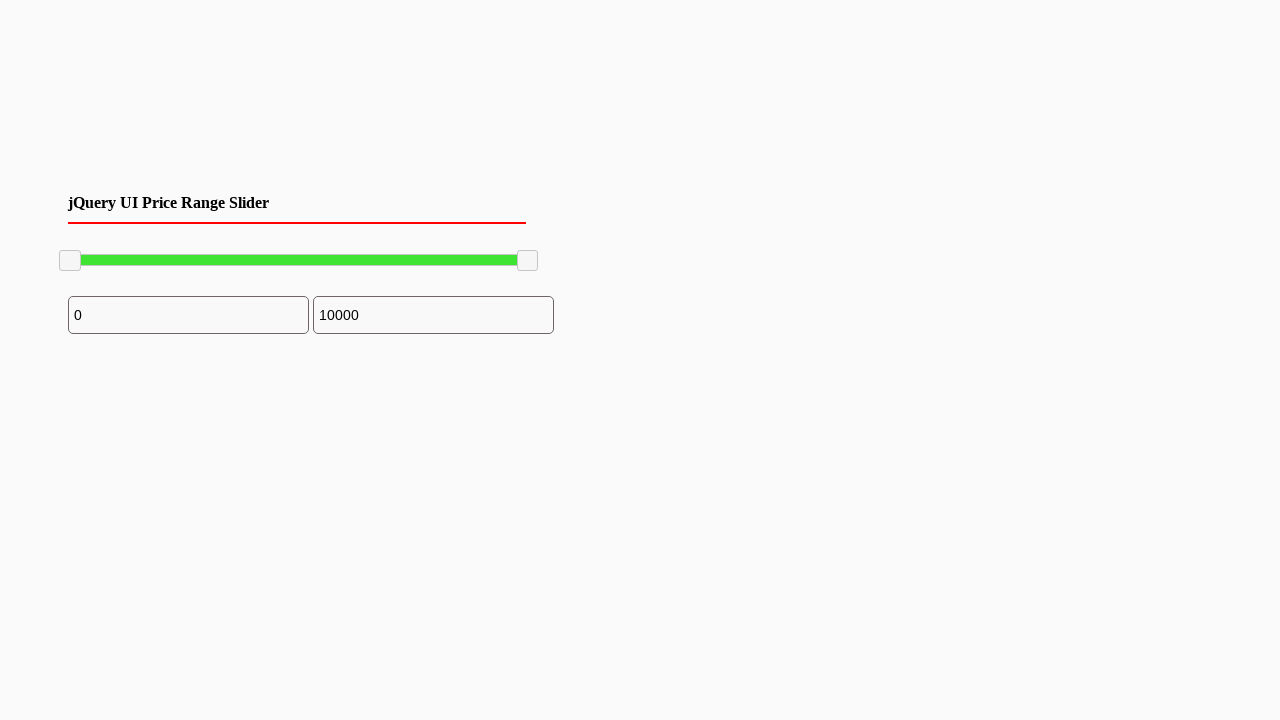

Moved mouse to minimum slider handle center at (70, 261)
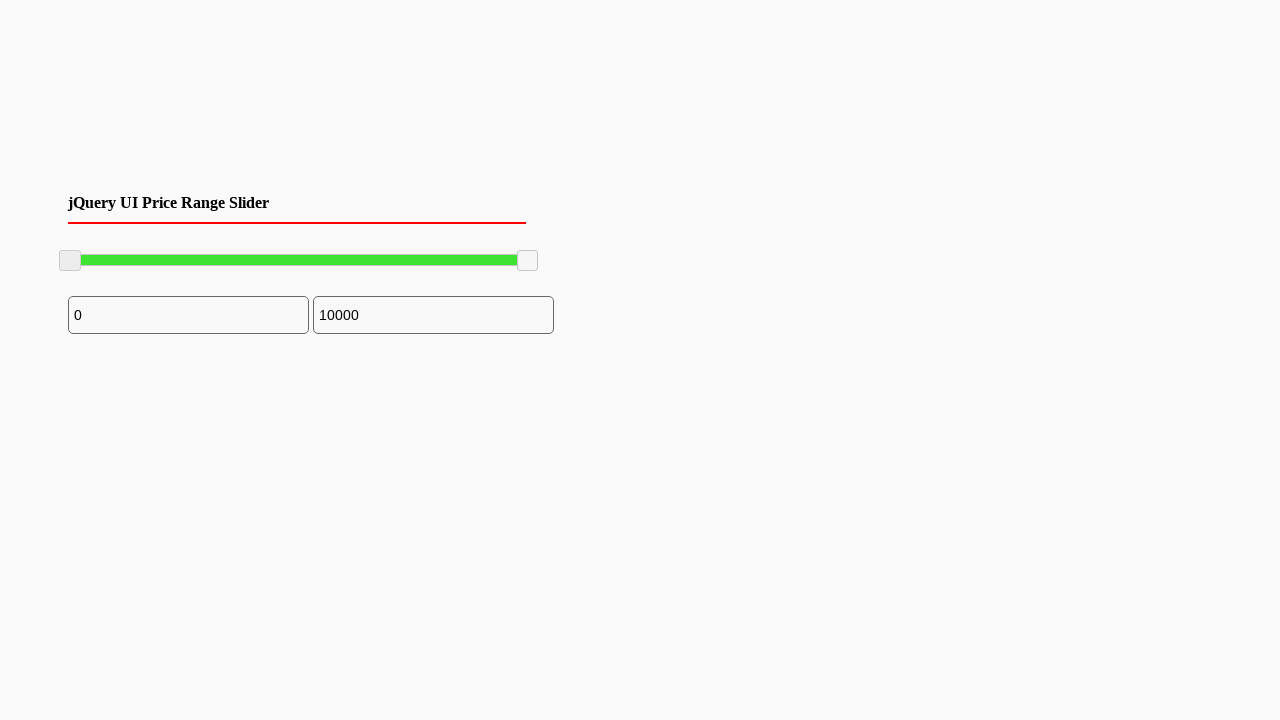

Pressed mouse button down on minimum slider at (70, 261)
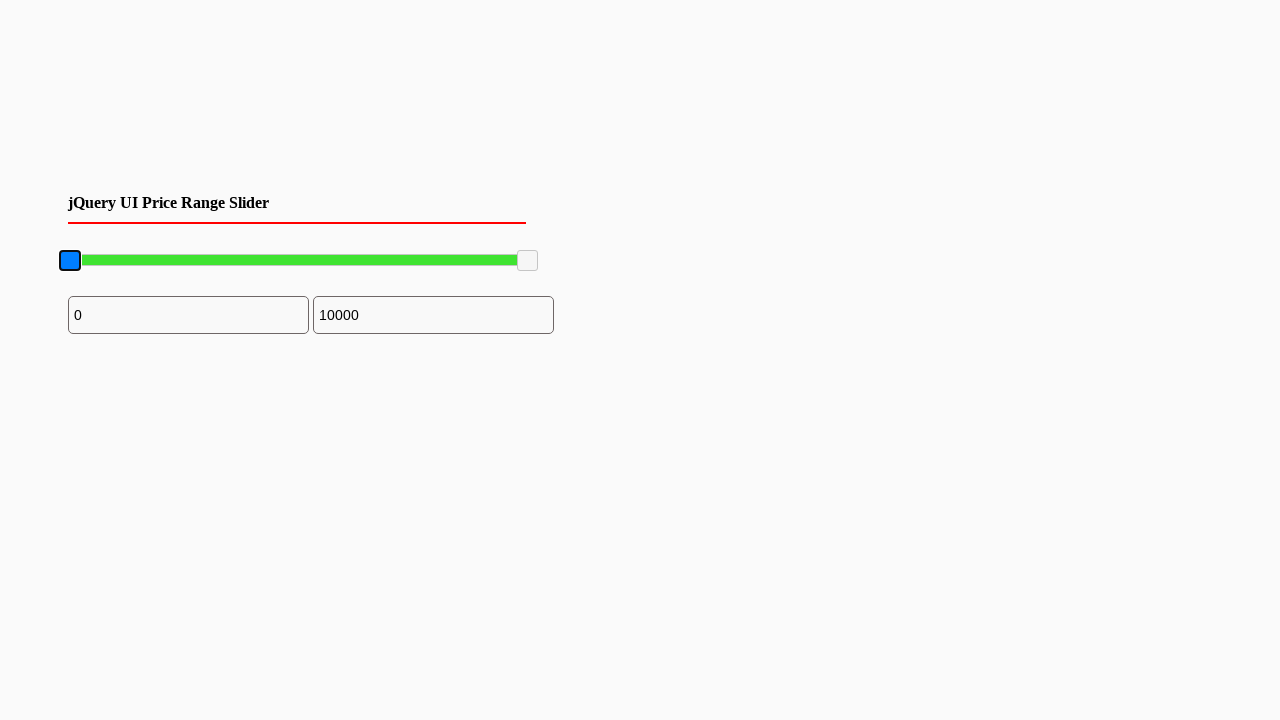

Dragged minimum slider 100 pixels to the right at (170, 261)
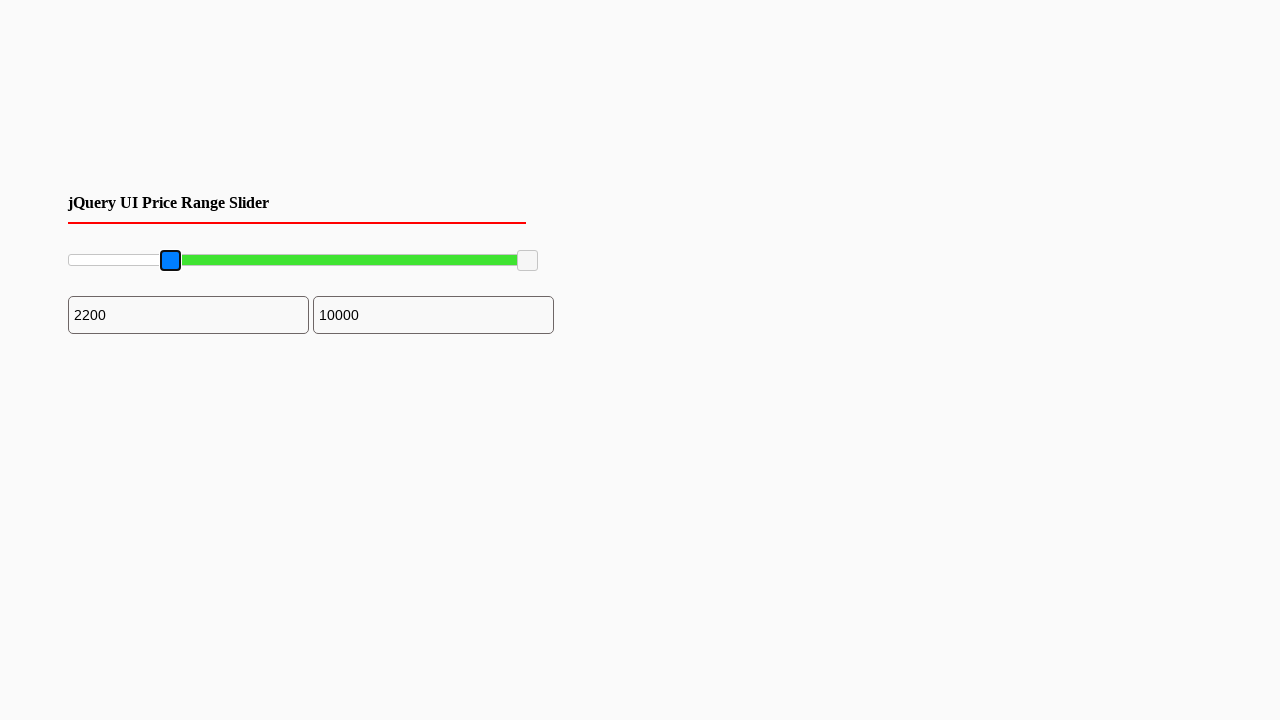

Released mouse button after dragging minimum slider at (170, 261)
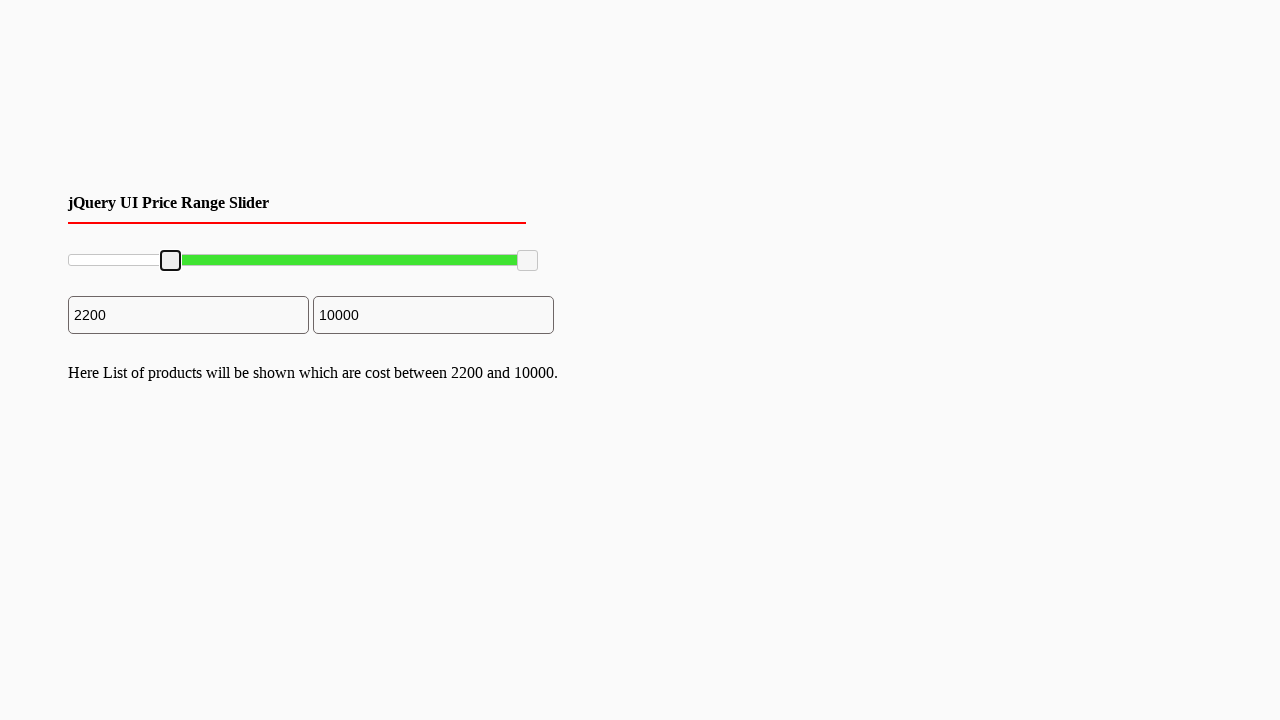

Located maximum slider handle
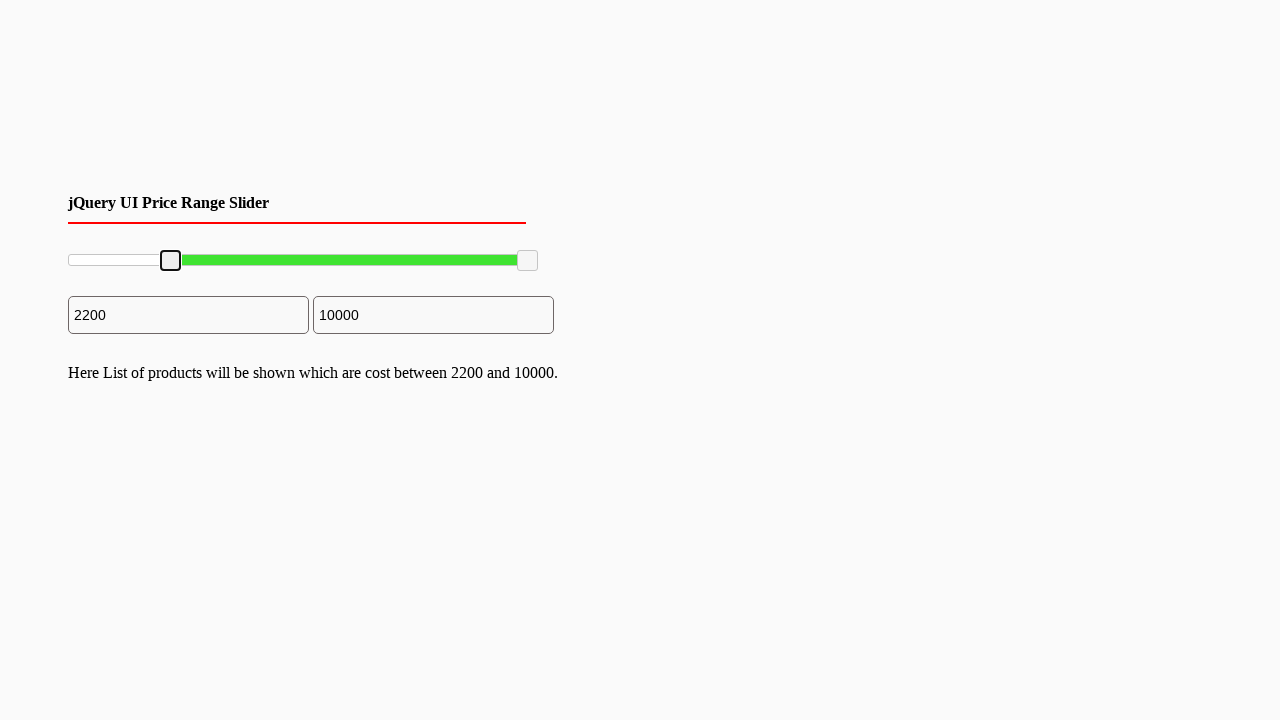

Retrieved bounding box of maximum slider
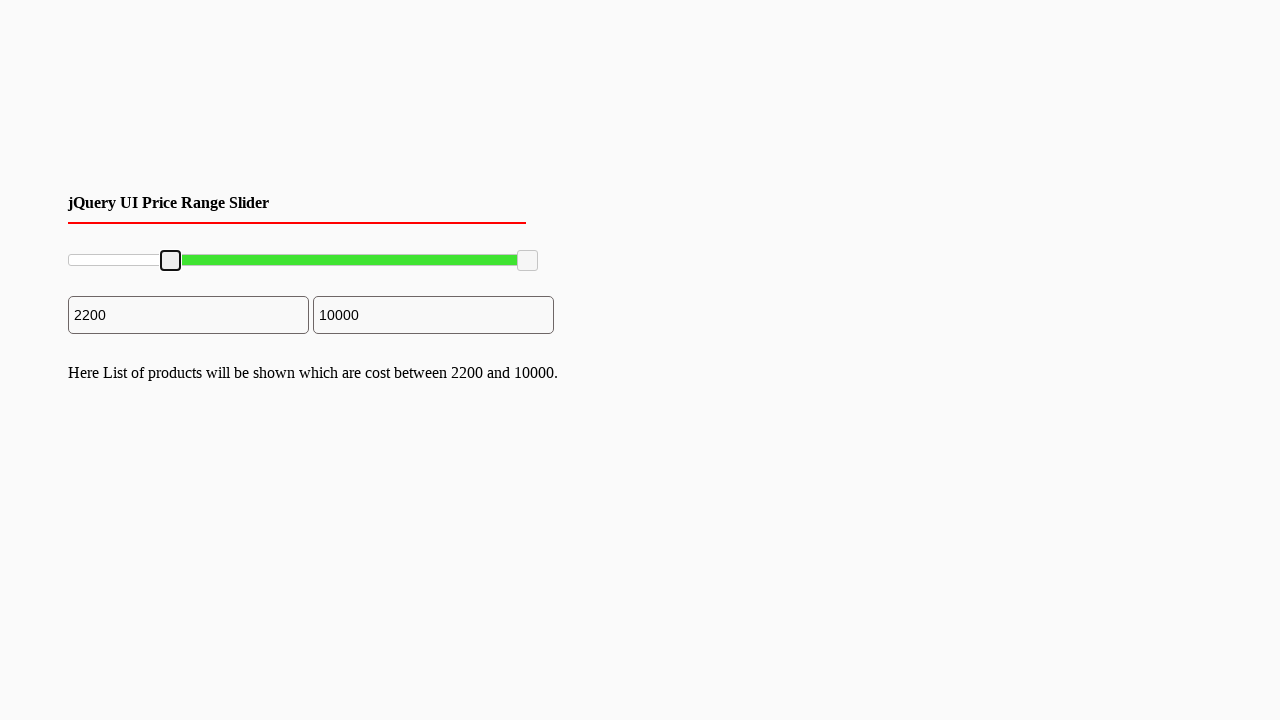

Moved mouse to maximum slider handle center at (528, 261)
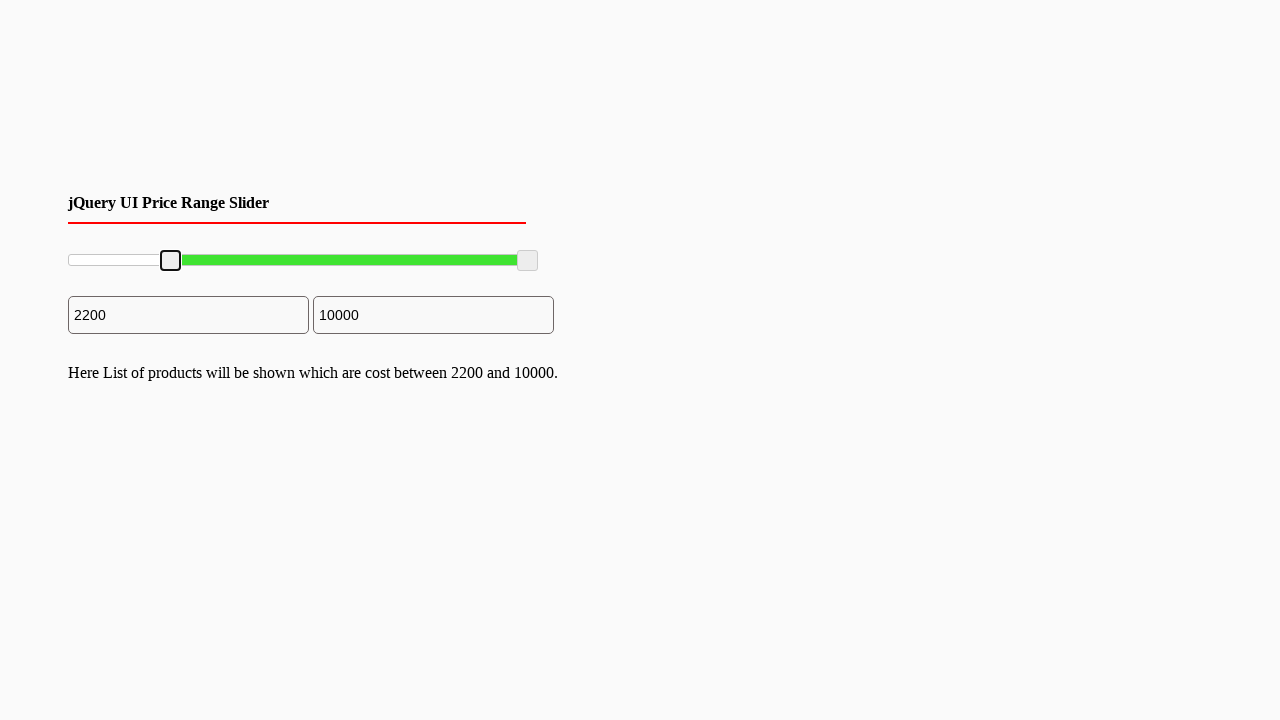

Pressed mouse button down on maximum slider at (528, 261)
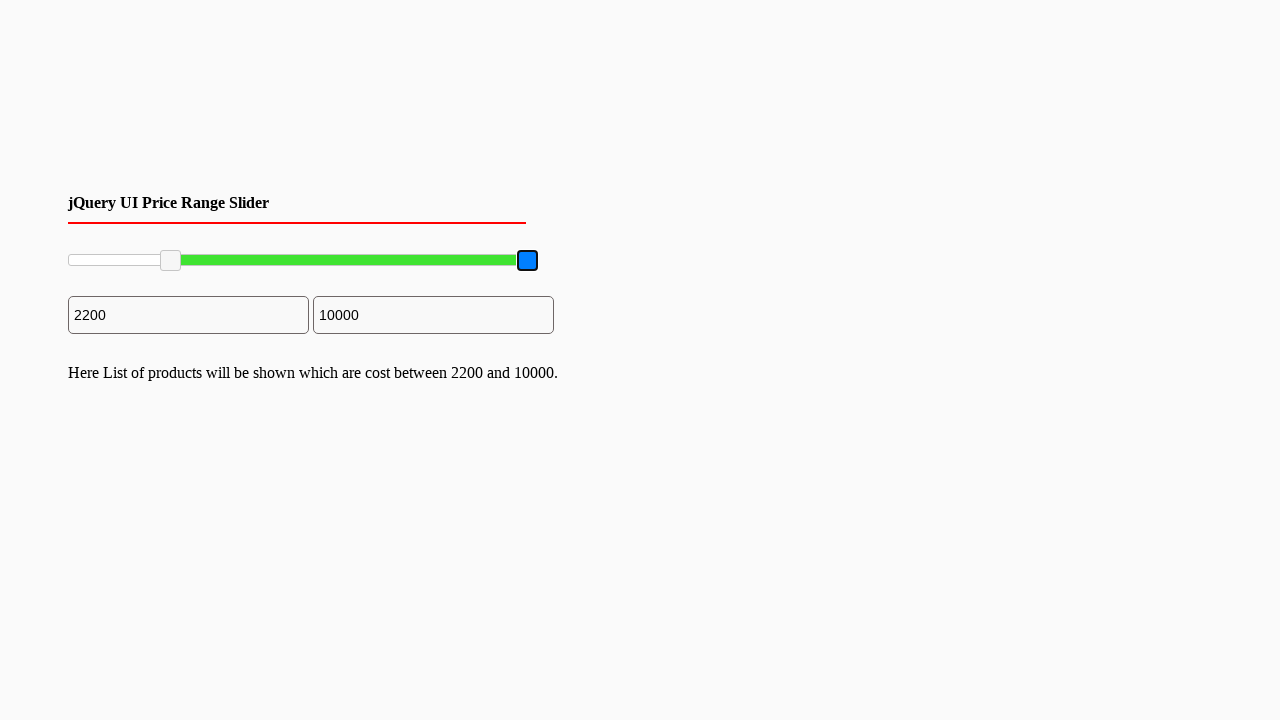

Dragged maximum slider 44 pixels to the left at (484, 261)
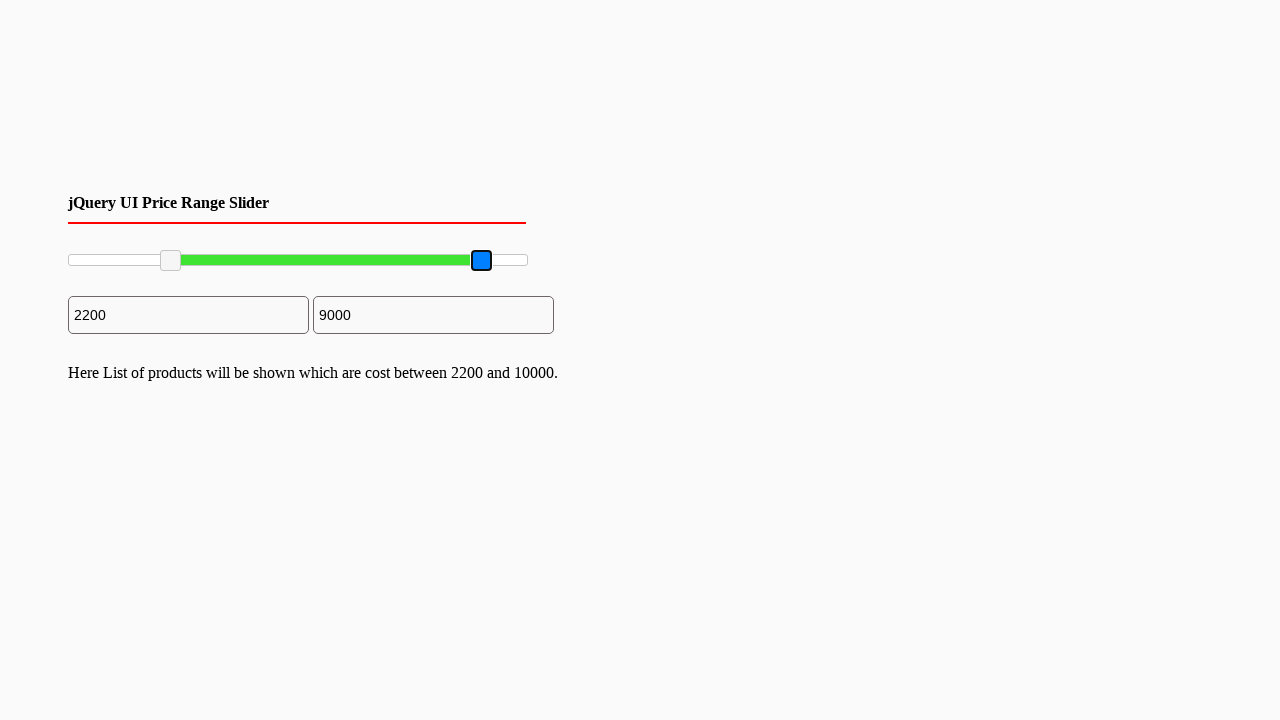

Released mouse button after dragging maximum slider at (484, 261)
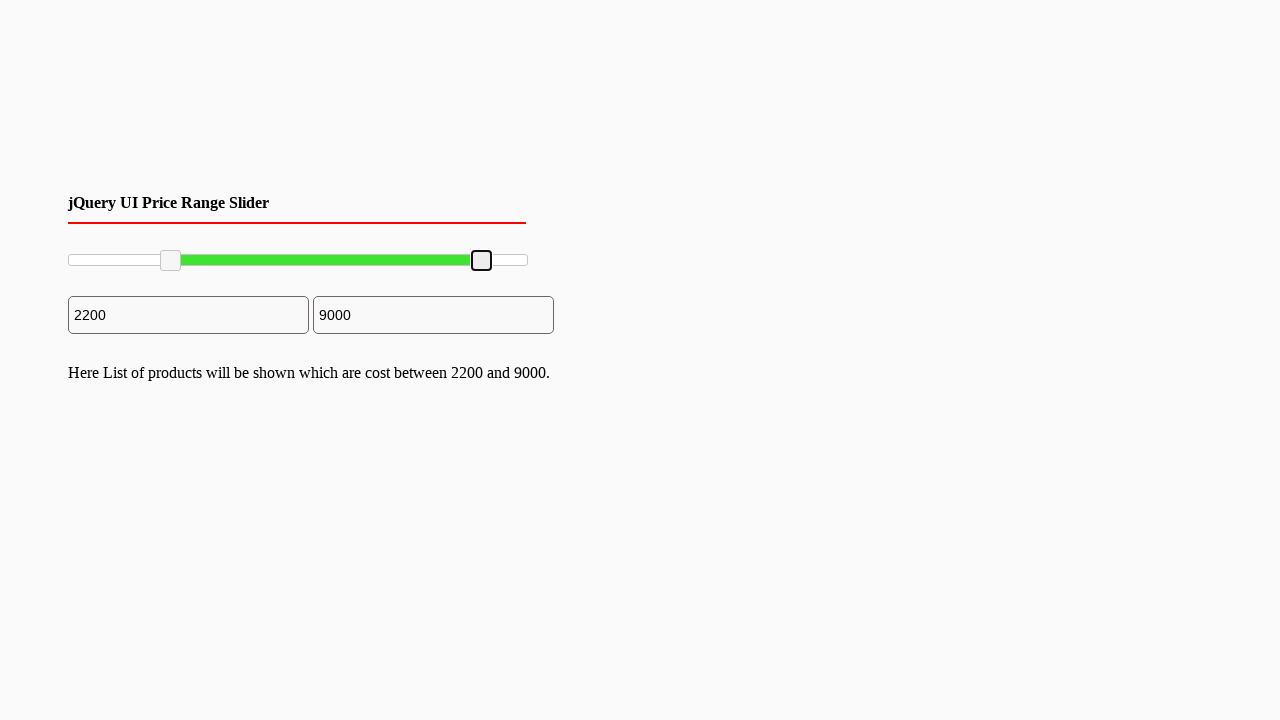

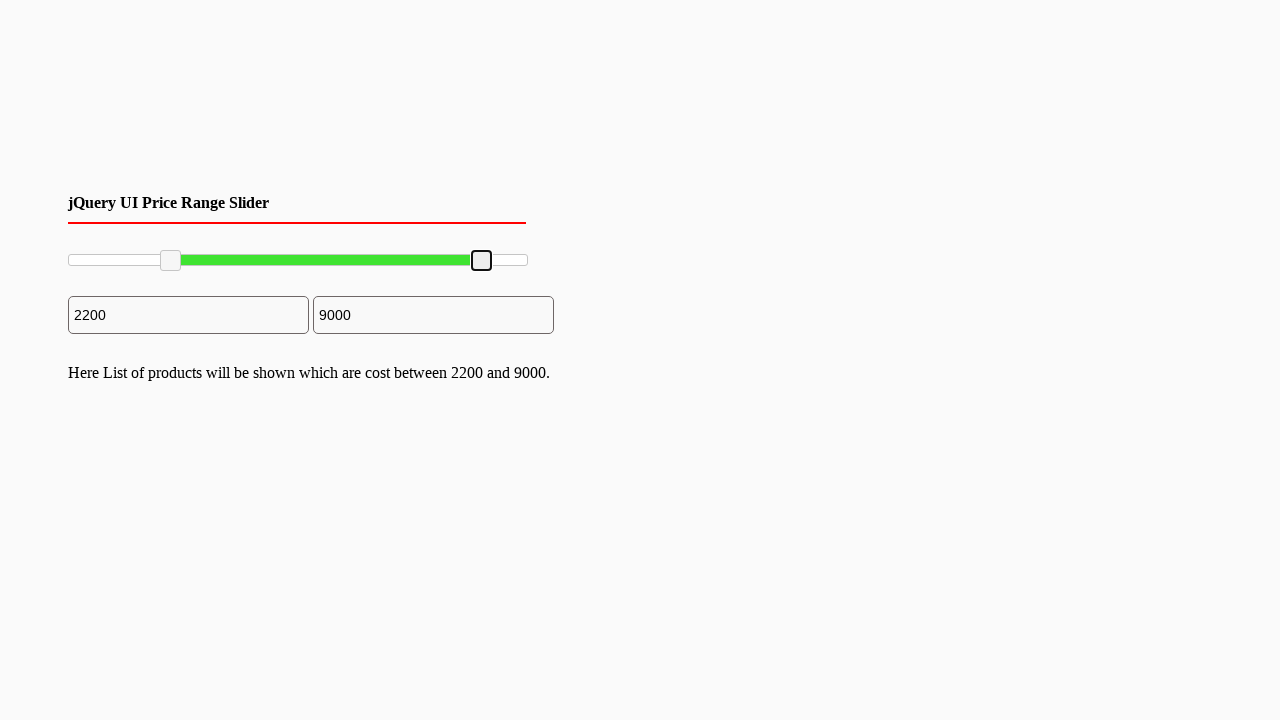